Tests table sorting on the second table with better class-based selectors by clicking the Due column header

Starting URL: http://the-internet.herokuapp.com/tables

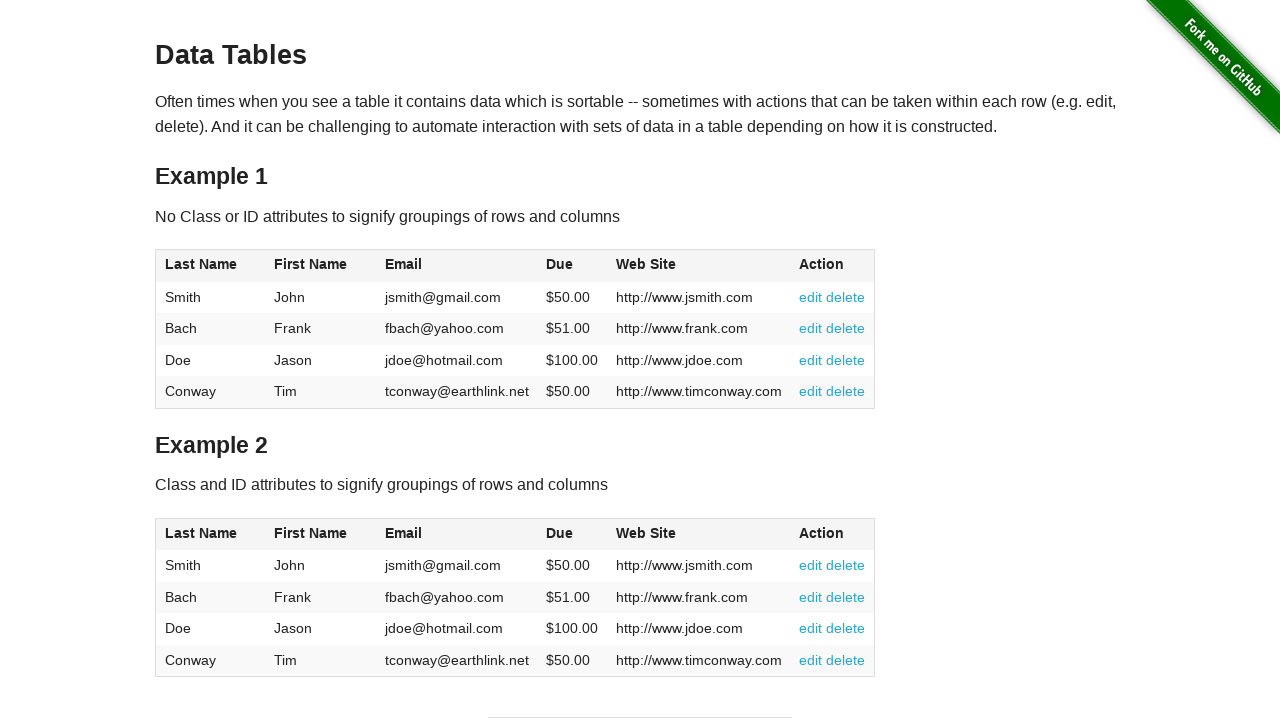

Clicked Due column header in second table to trigger sorting at (560, 533) on #table2 thead .dues
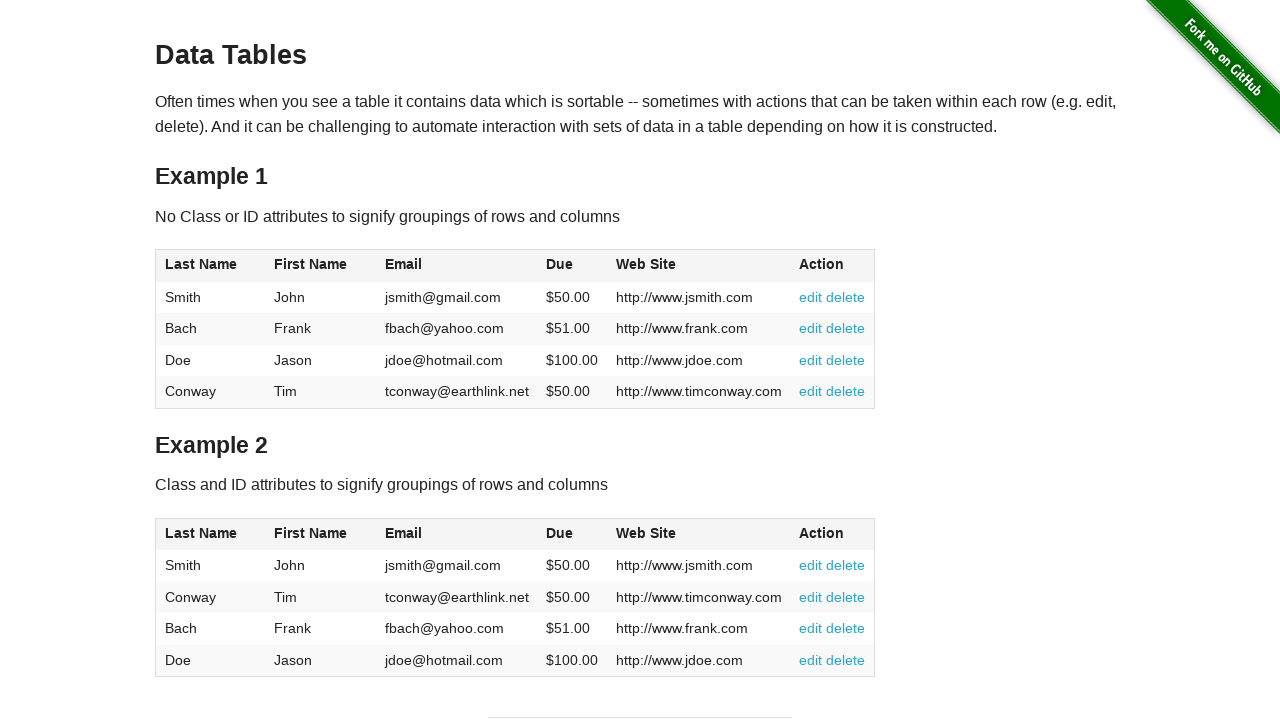

Verified dues column is visible in second table after sorting
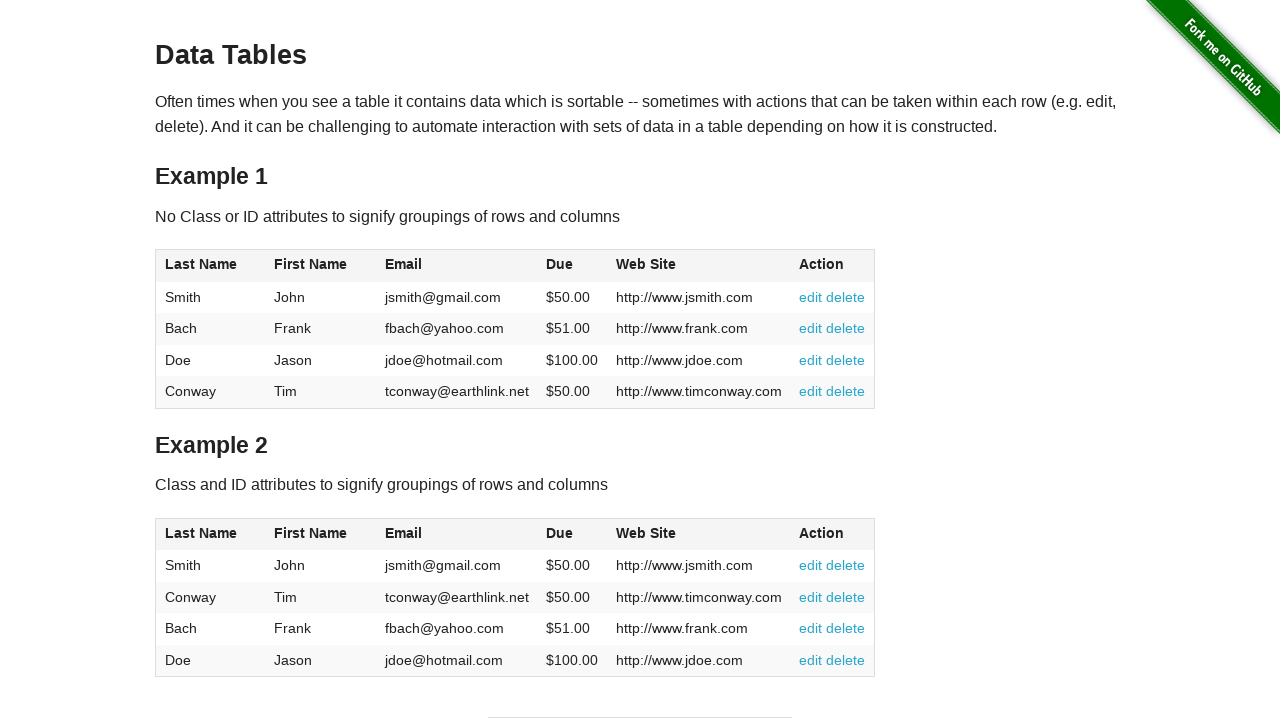

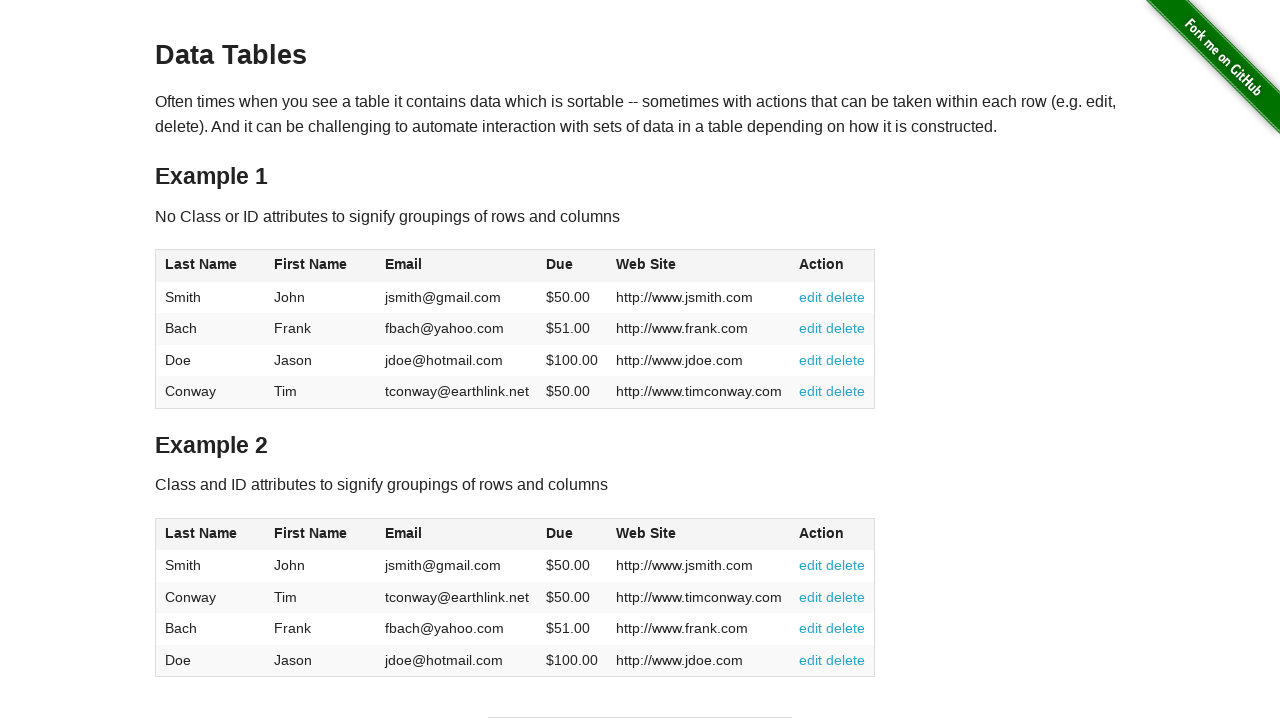